Tests that edits are saved when the edit field loses focus (blur event)

Starting URL: https://demo.playwright.dev/todomvc

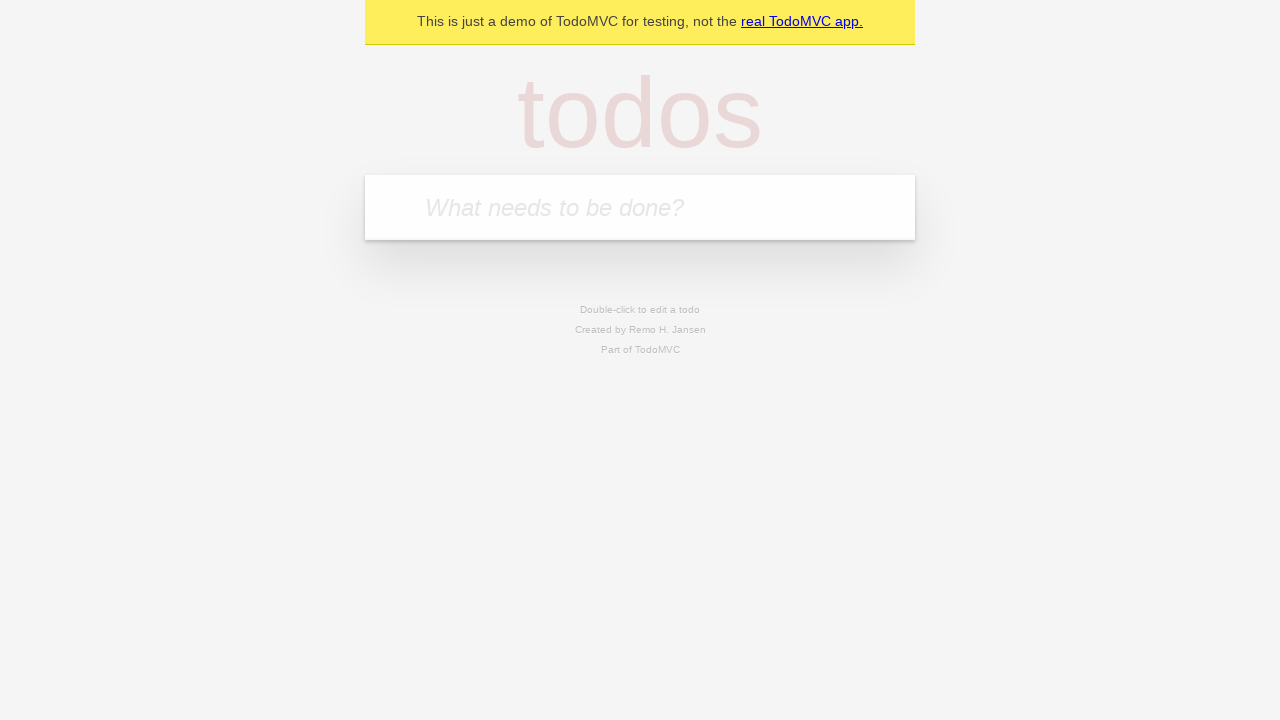

Filled todo input with 'buy some cheese' on internal:attr=[placeholder="What needs to be done?"i]
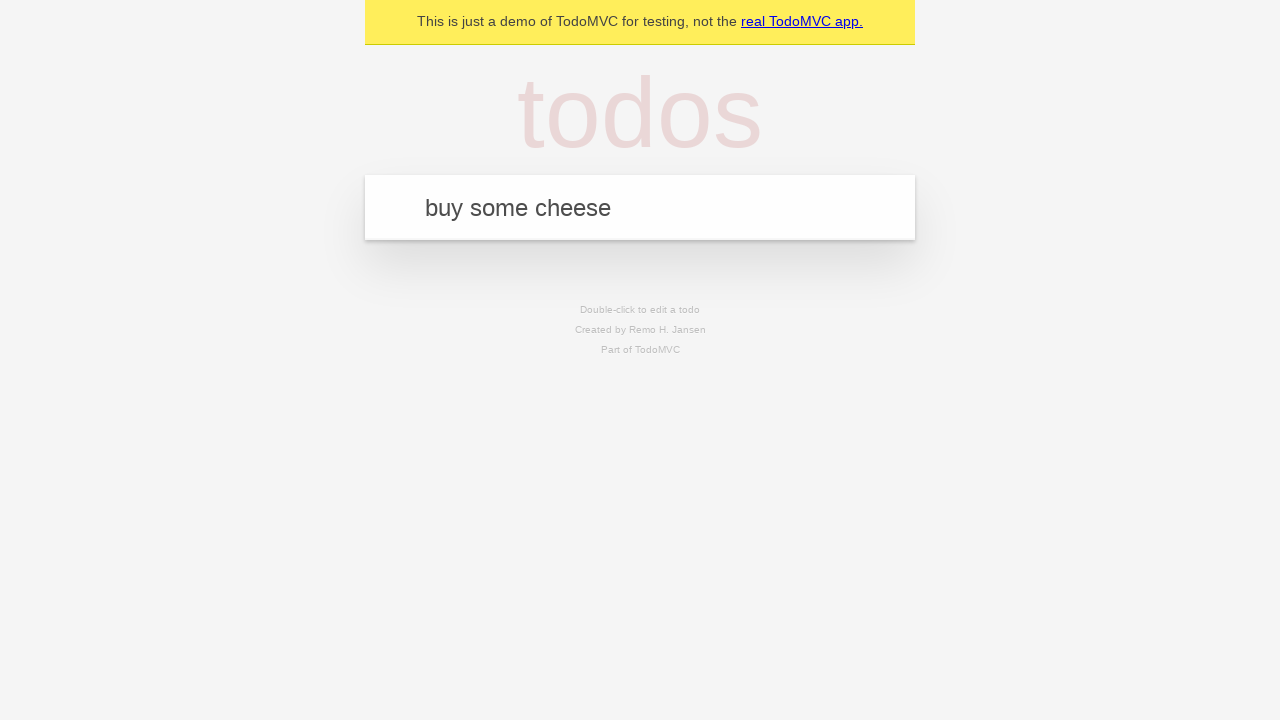

Pressed Enter to create first todo on internal:attr=[placeholder="What needs to be done?"i]
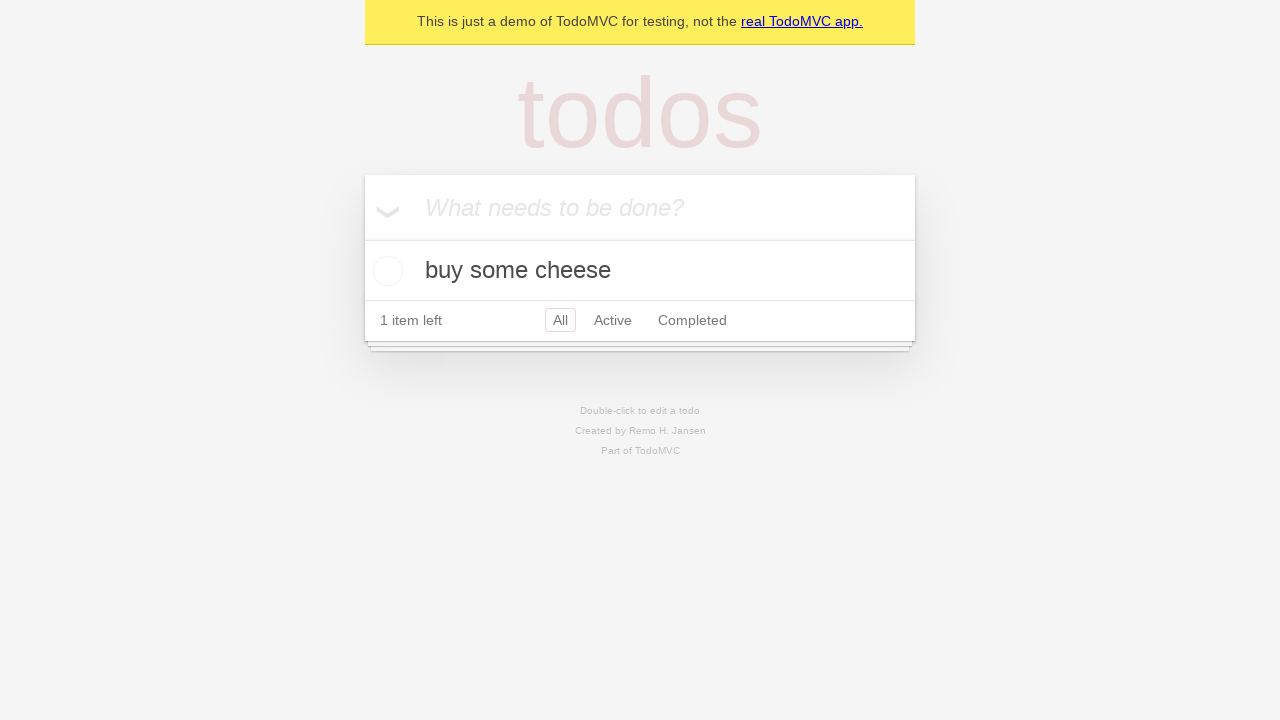

Filled todo input with 'feed the cat' on internal:attr=[placeholder="What needs to be done?"i]
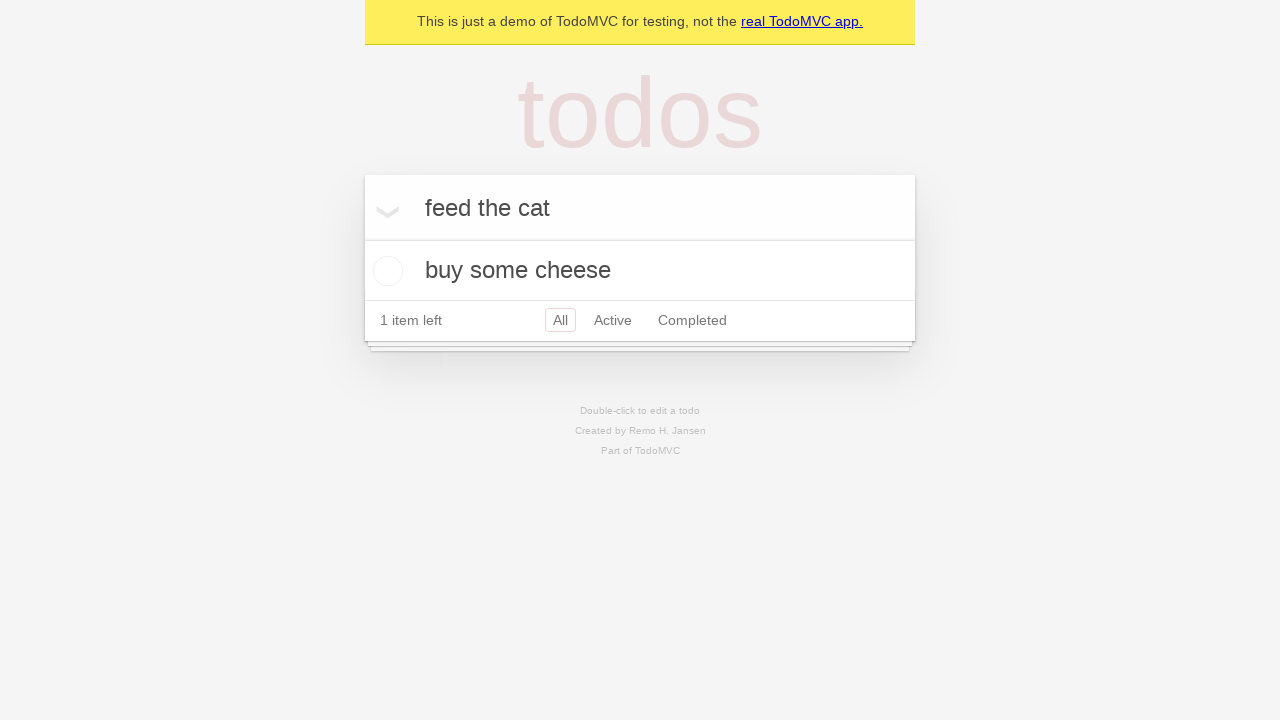

Pressed Enter to create second todo on internal:attr=[placeholder="What needs to be done?"i]
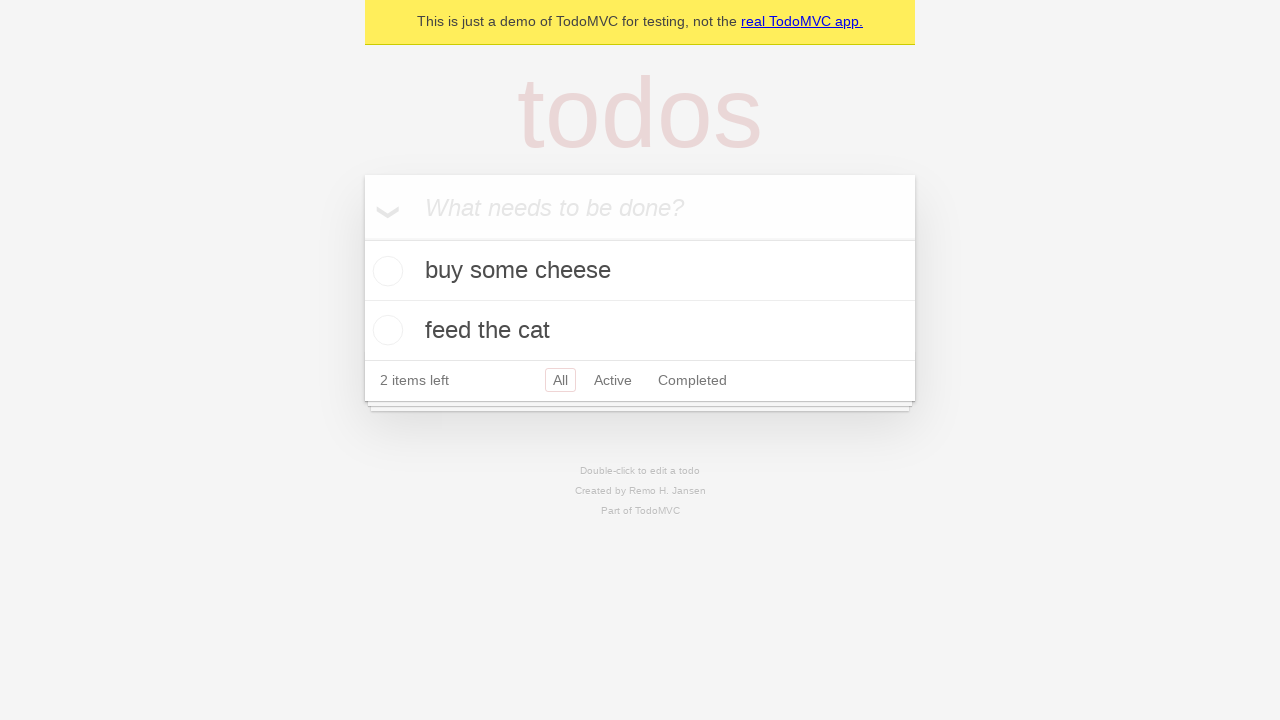

Filled todo input with 'book a doctors appointment' on internal:attr=[placeholder="What needs to be done?"i]
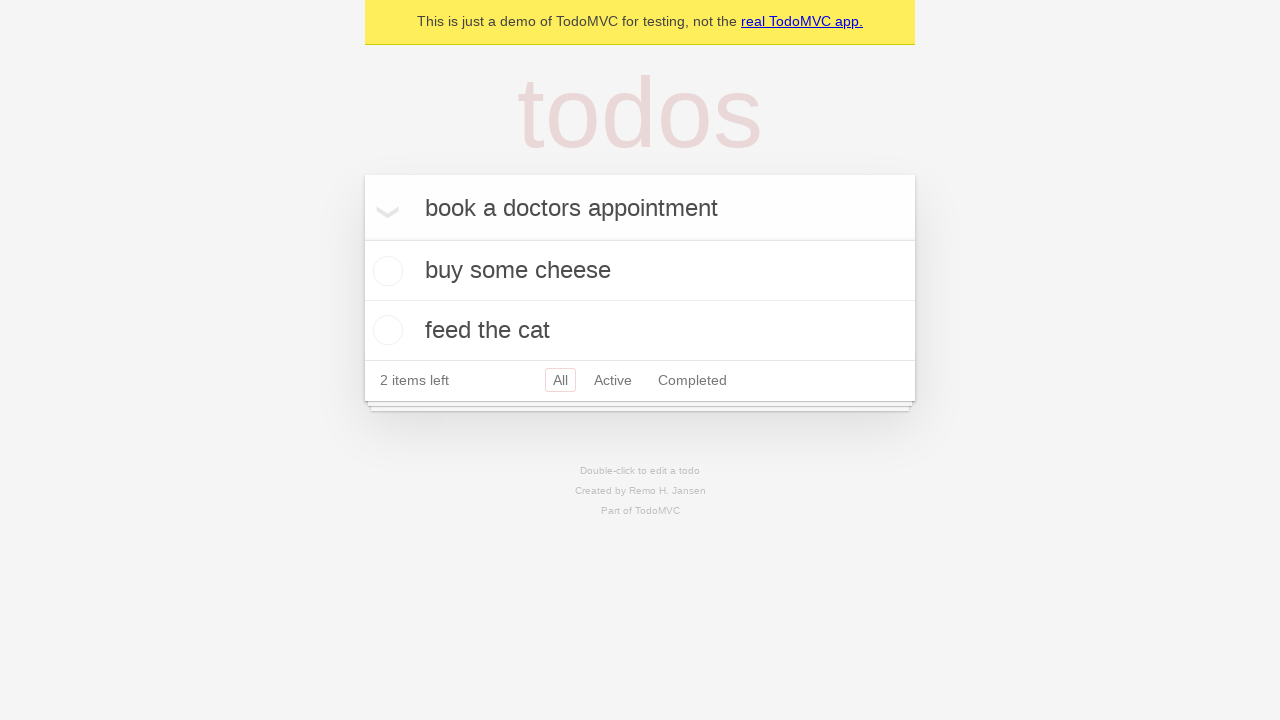

Pressed Enter to create third todo on internal:attr=[placeholder="What needs to be done?"i]
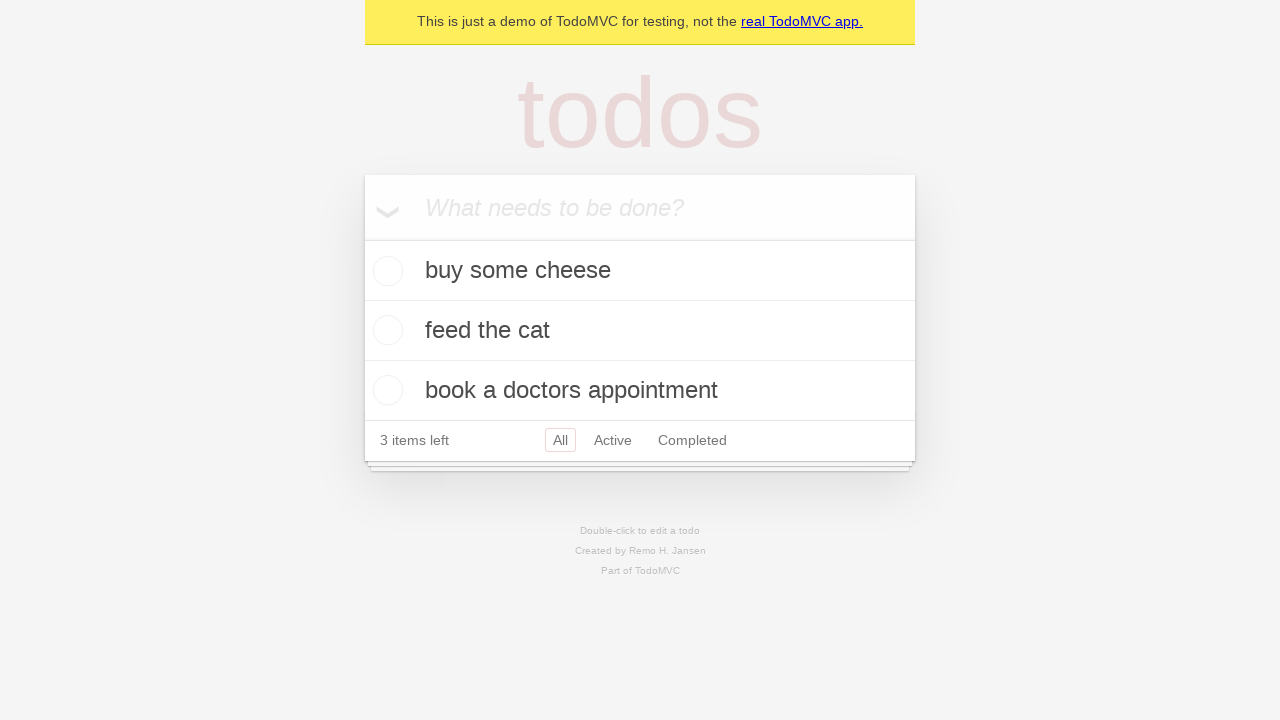

Double-clicked second todo item to enter edit mode at (640, 331) on internal:testid=[data-testid="todo-item"s] >> nth=1
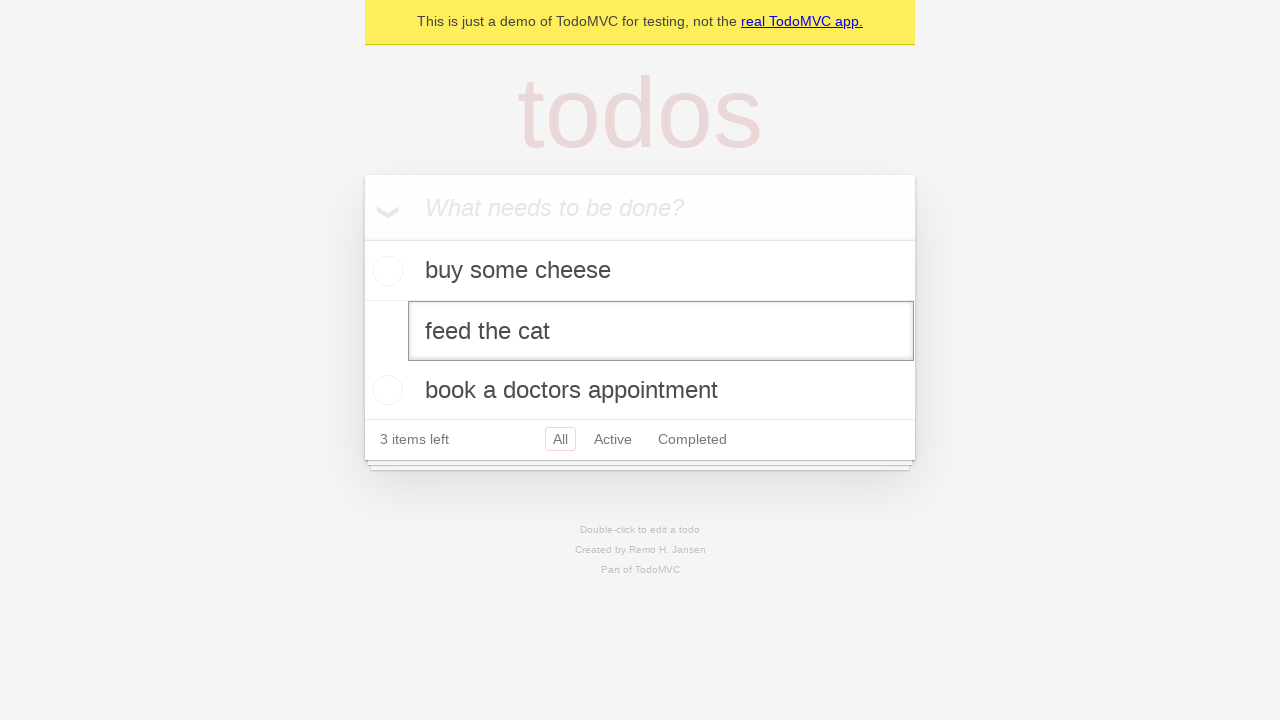

Filled edit field with 'buy some sausages' on internal:testid=[data-testid="todo-item"s] >> nth=1 >> internal:role=textbox[nam
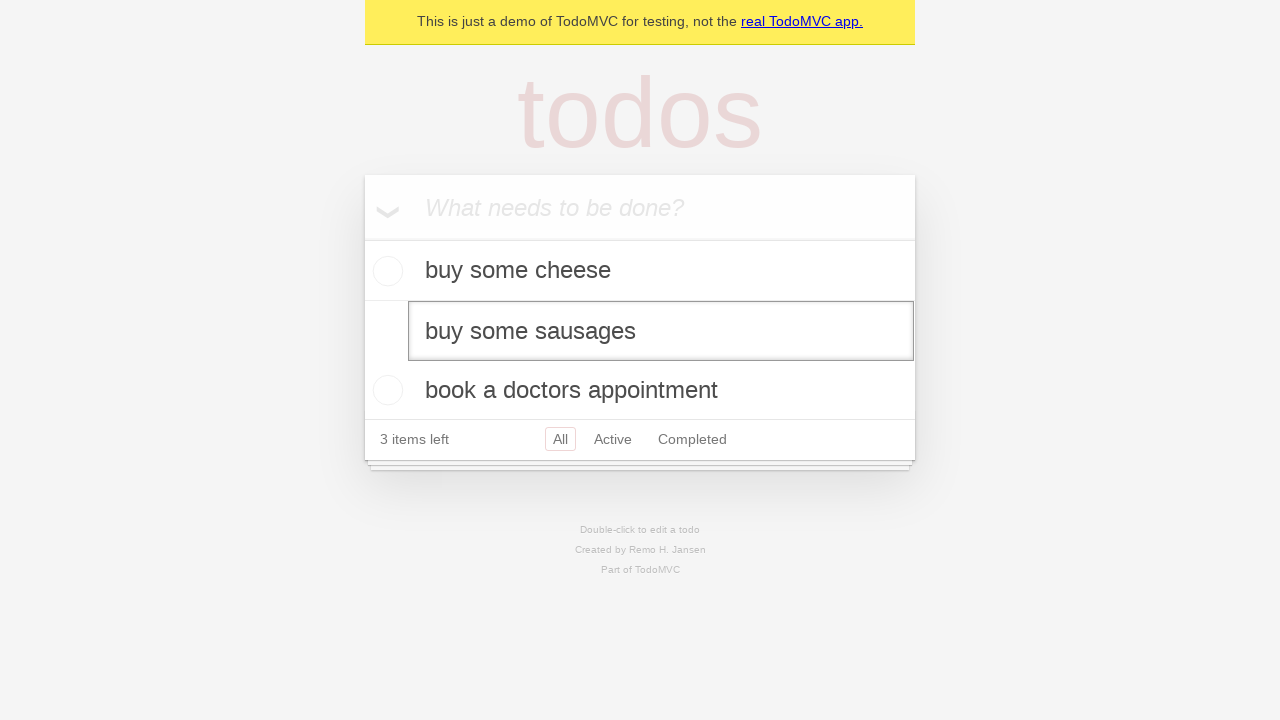

Dispatched blur event to save the edited todo
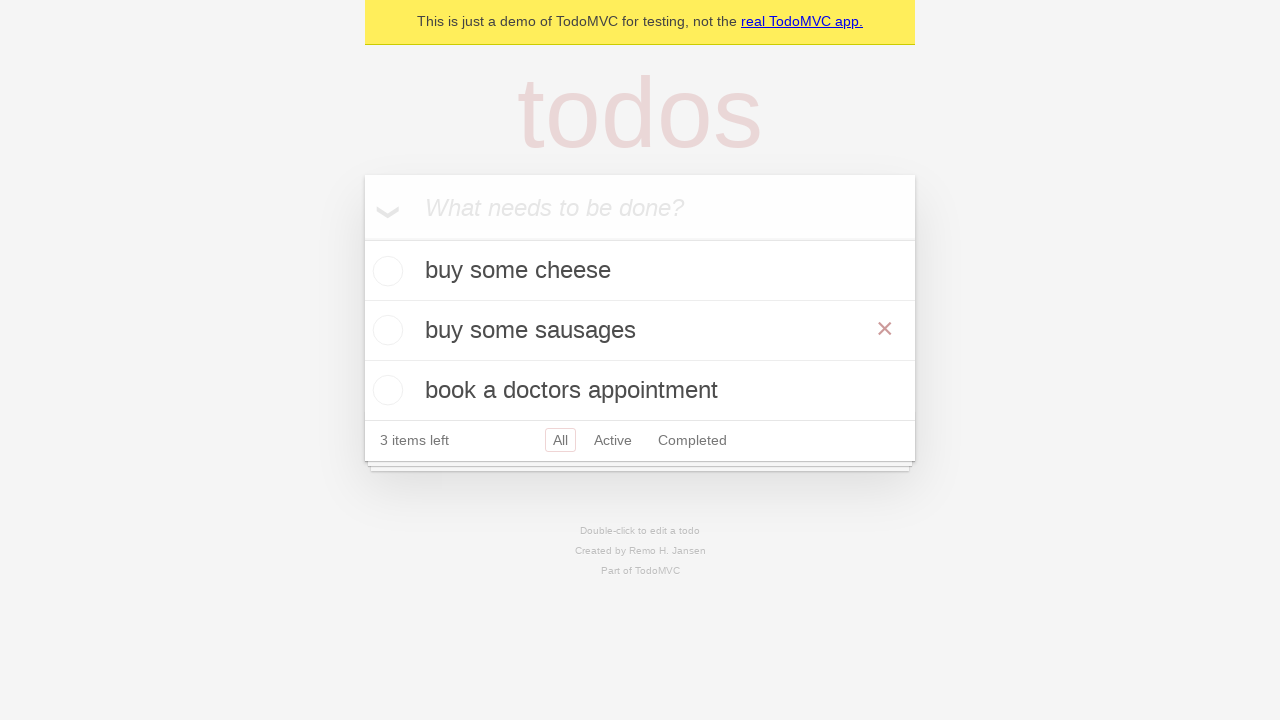

Verified that edited todo text 'buy some sausages' is now visible on the page
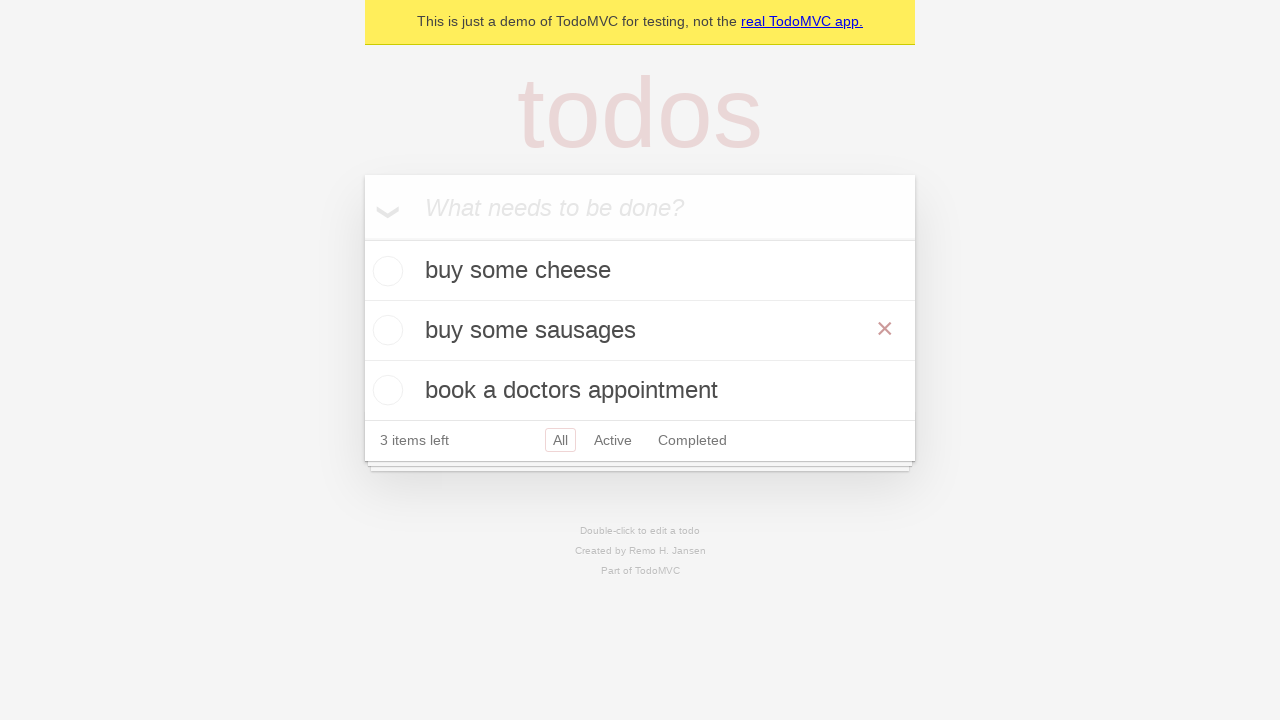

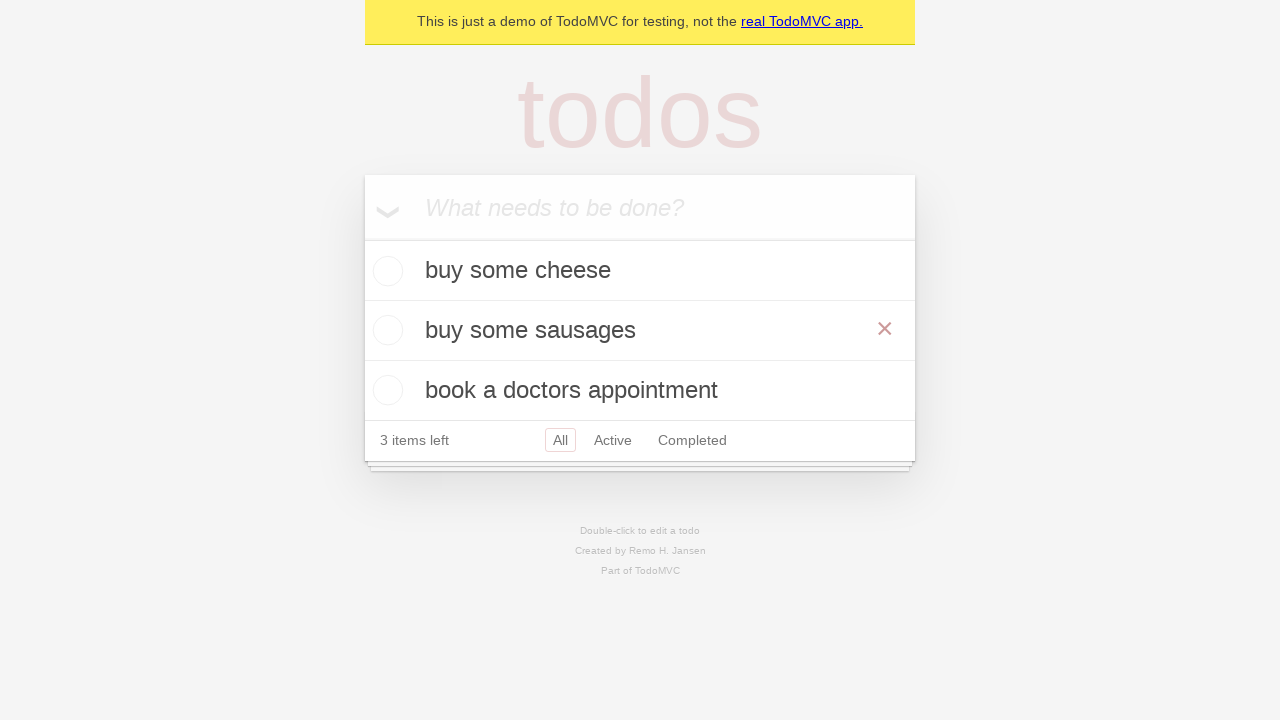